Downloads a text file from a sample files website by clicking on a download link

Starting URL: https://sample-files.com/documents/txt/

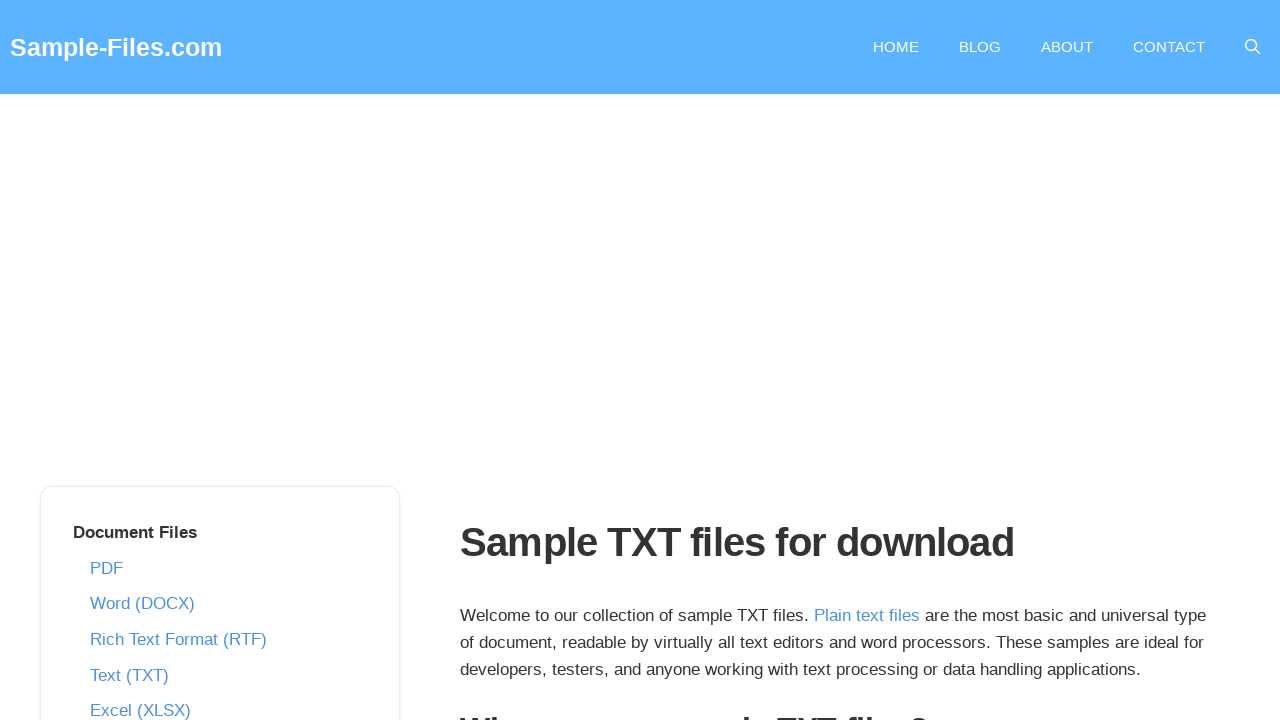

Clicked download link for text file at (542, 361) on xpath=//*[@id="post-178"]/div/div/p[3]/a
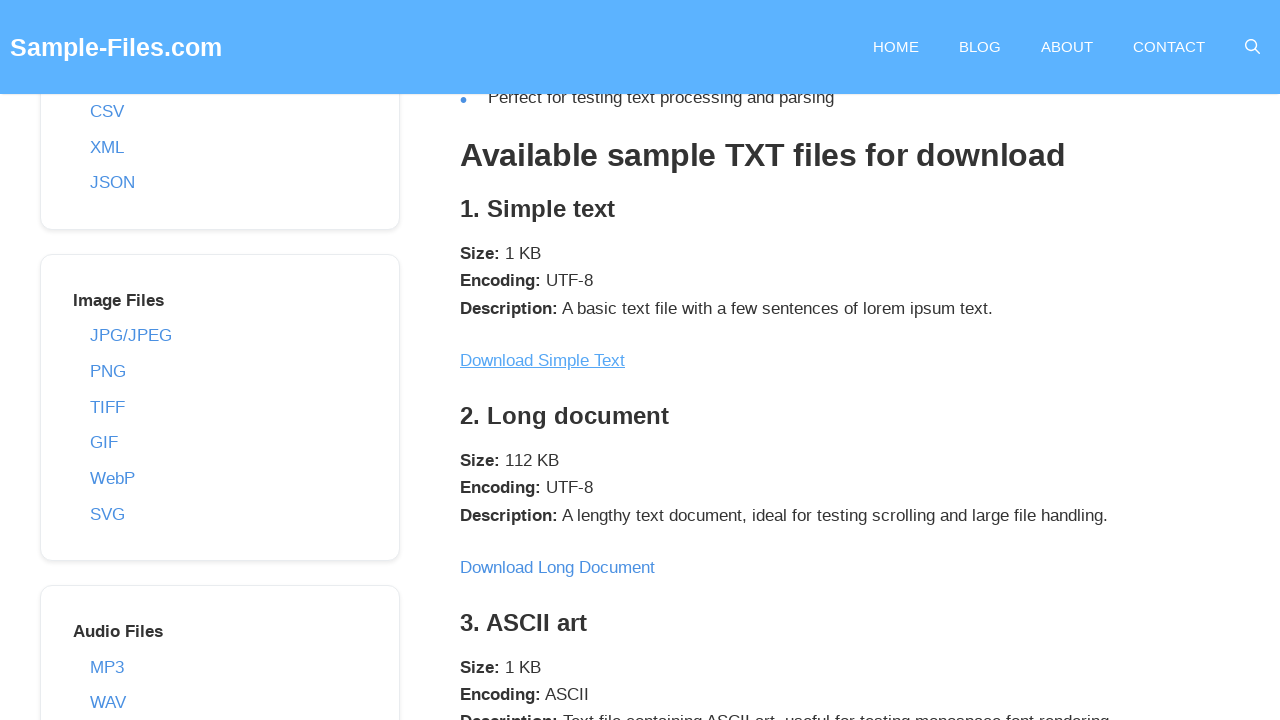

Waited 3 seconds for download to complete
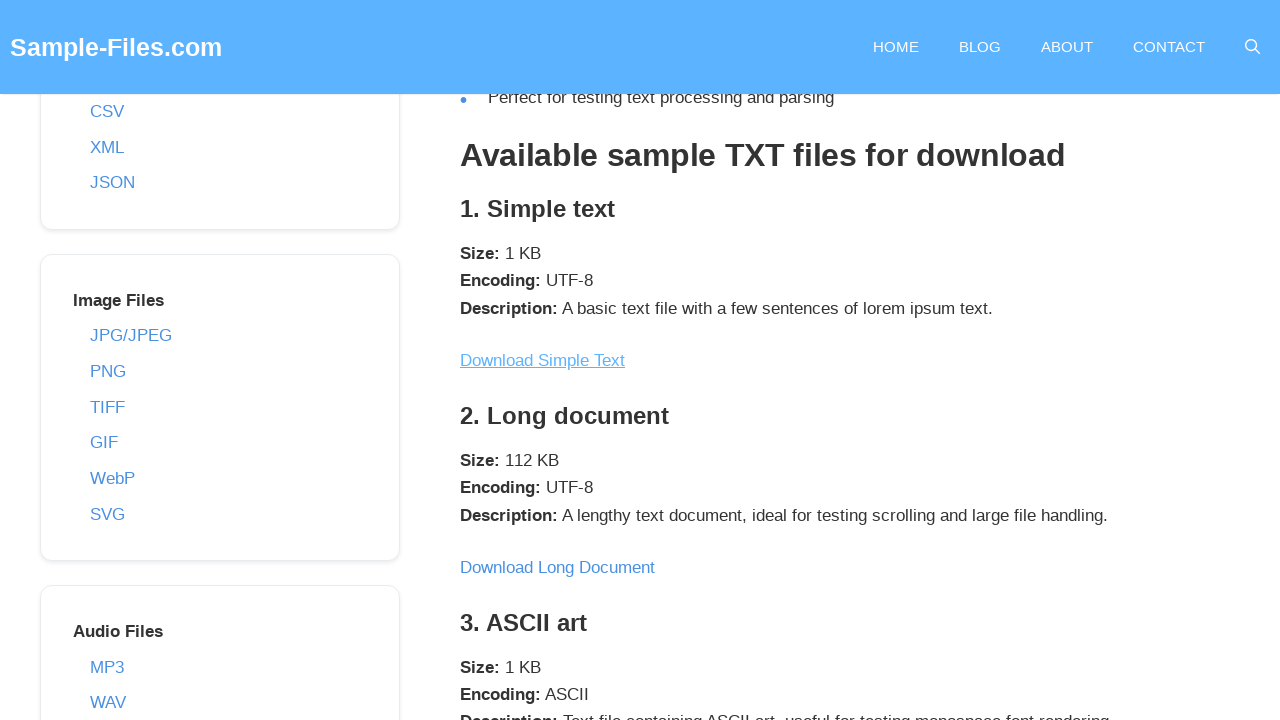

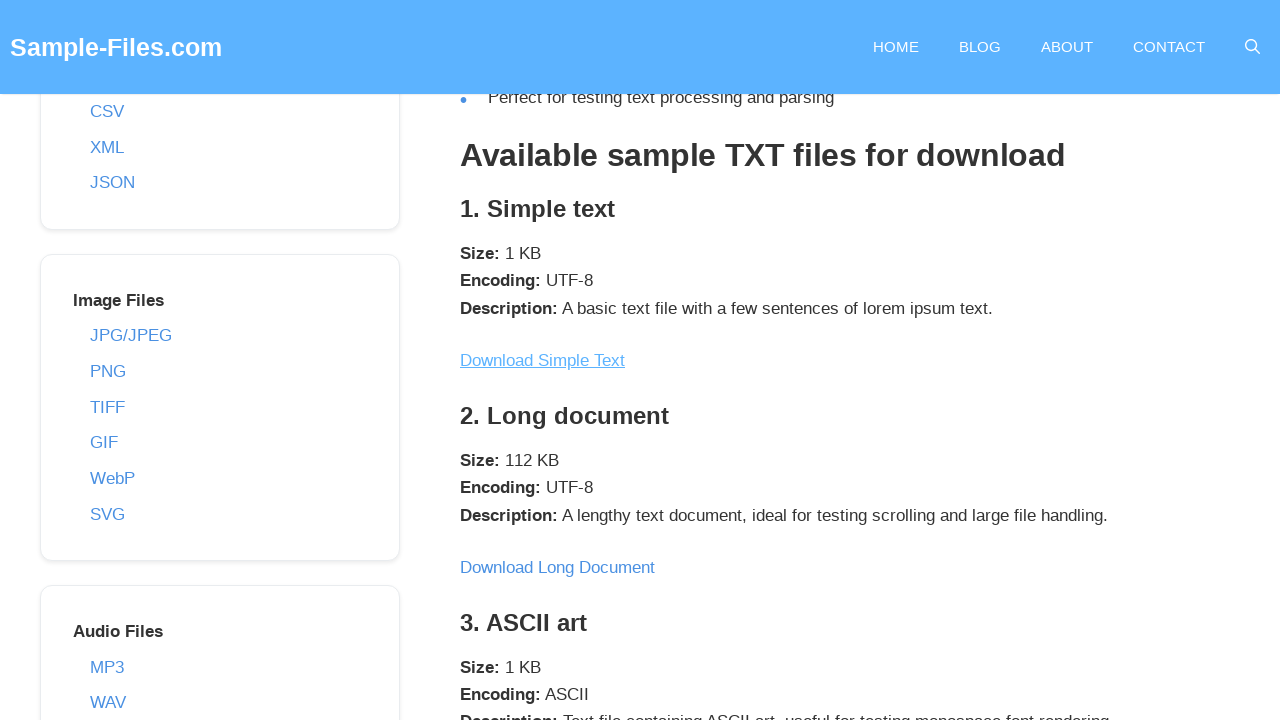